Tests implicit wait functionality by navigating to a blog page, clicking a dropdown button, and then opening Facebook in a new tab

Starting URL: https://omayo.blogspot.com

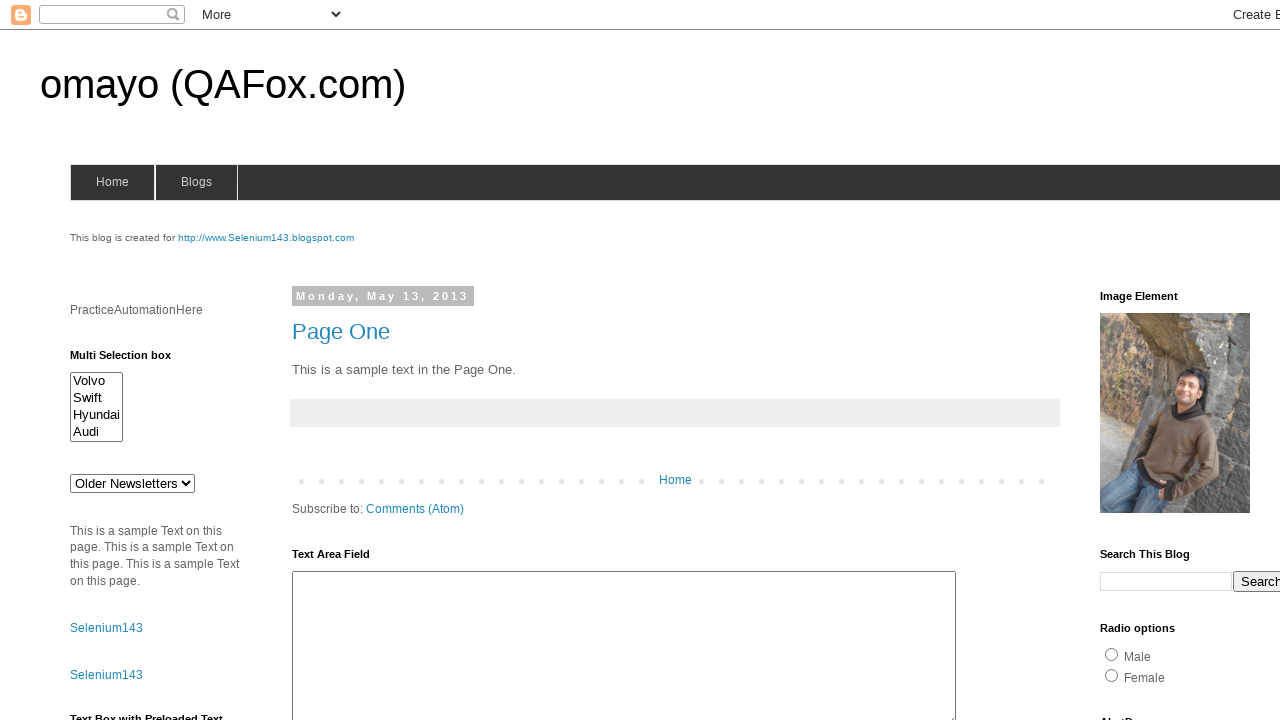

Navigated to https://omayo.blogspot.com
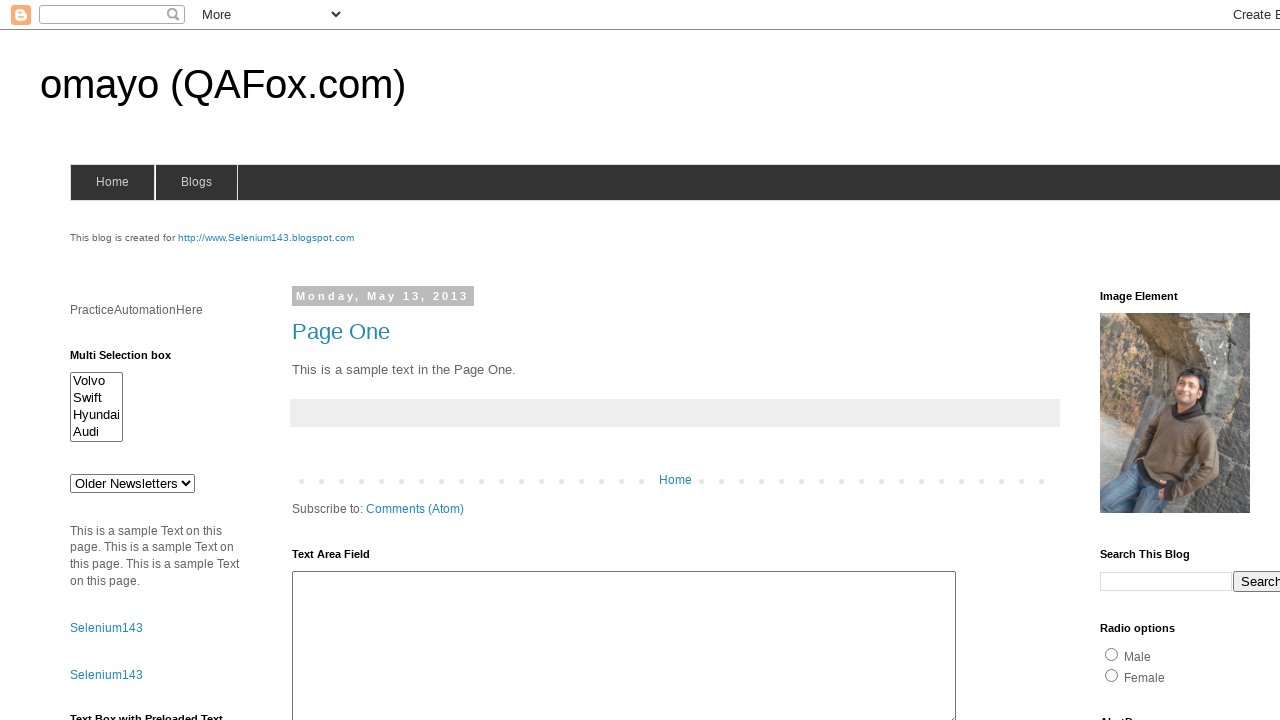

Clicked the dropdown button at (1227, 360) on .dropbtn
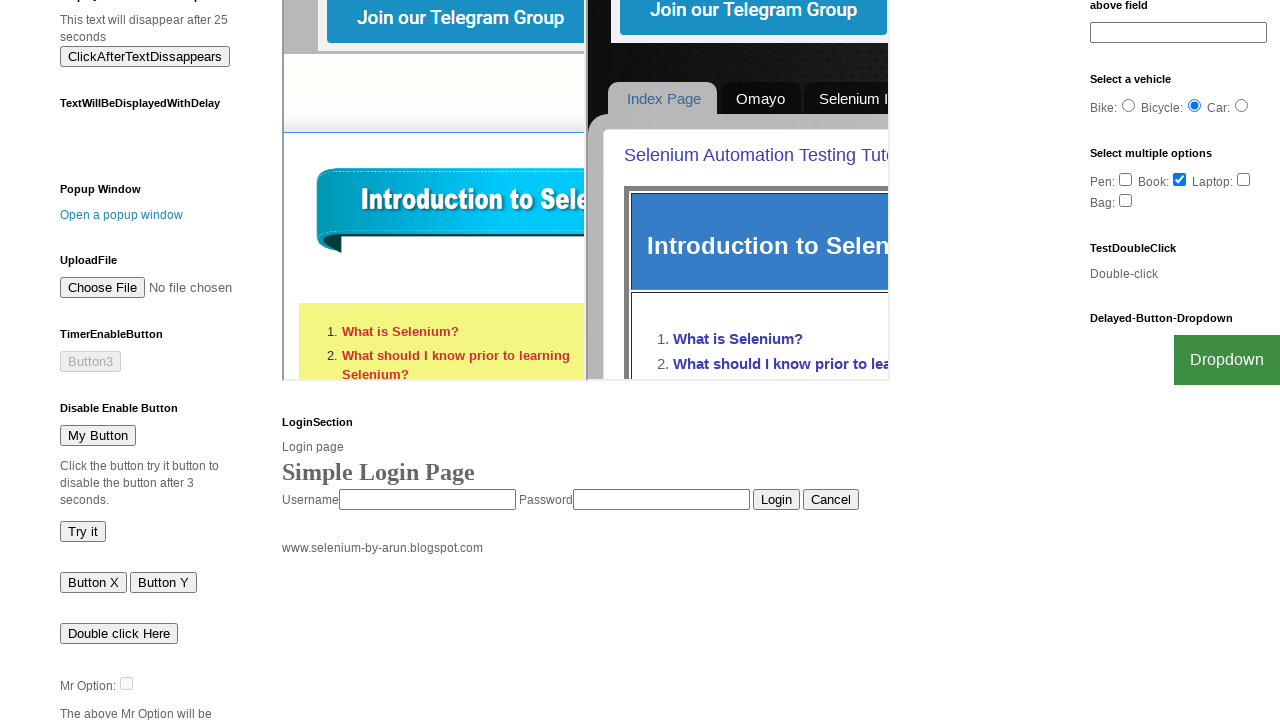

Opened a new tab
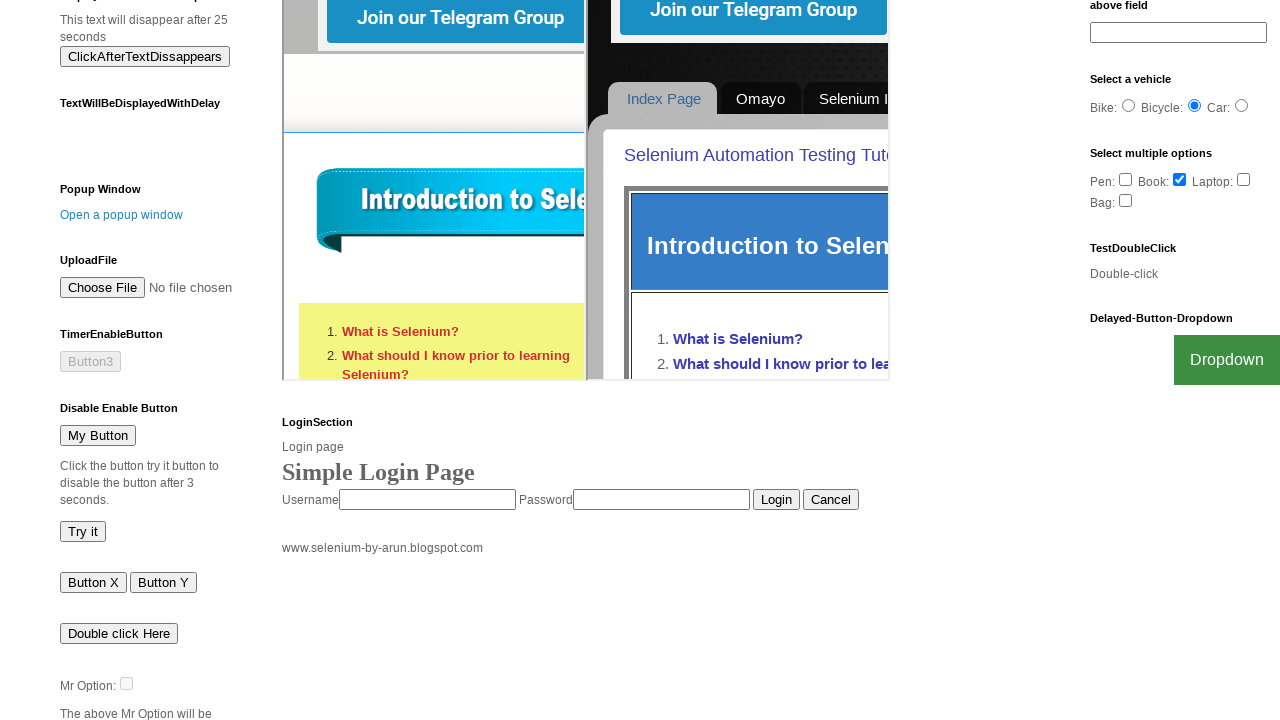

Navigation to Facebook failed - error handled
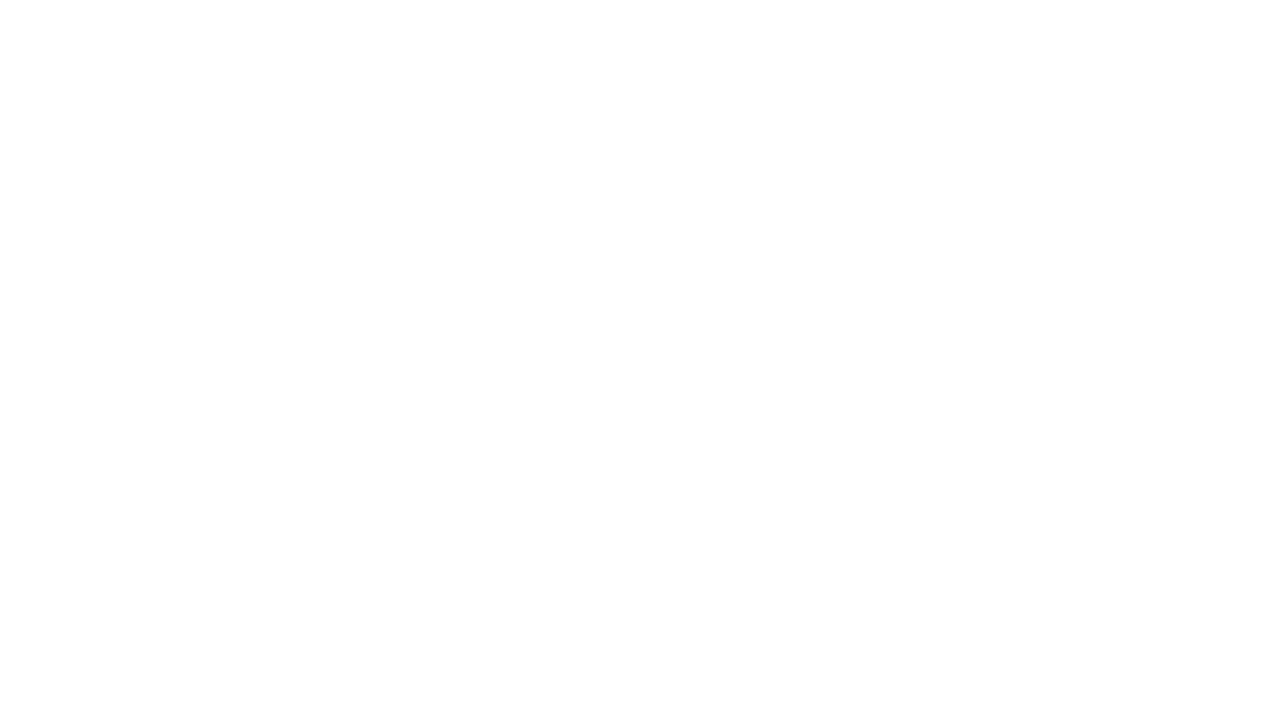

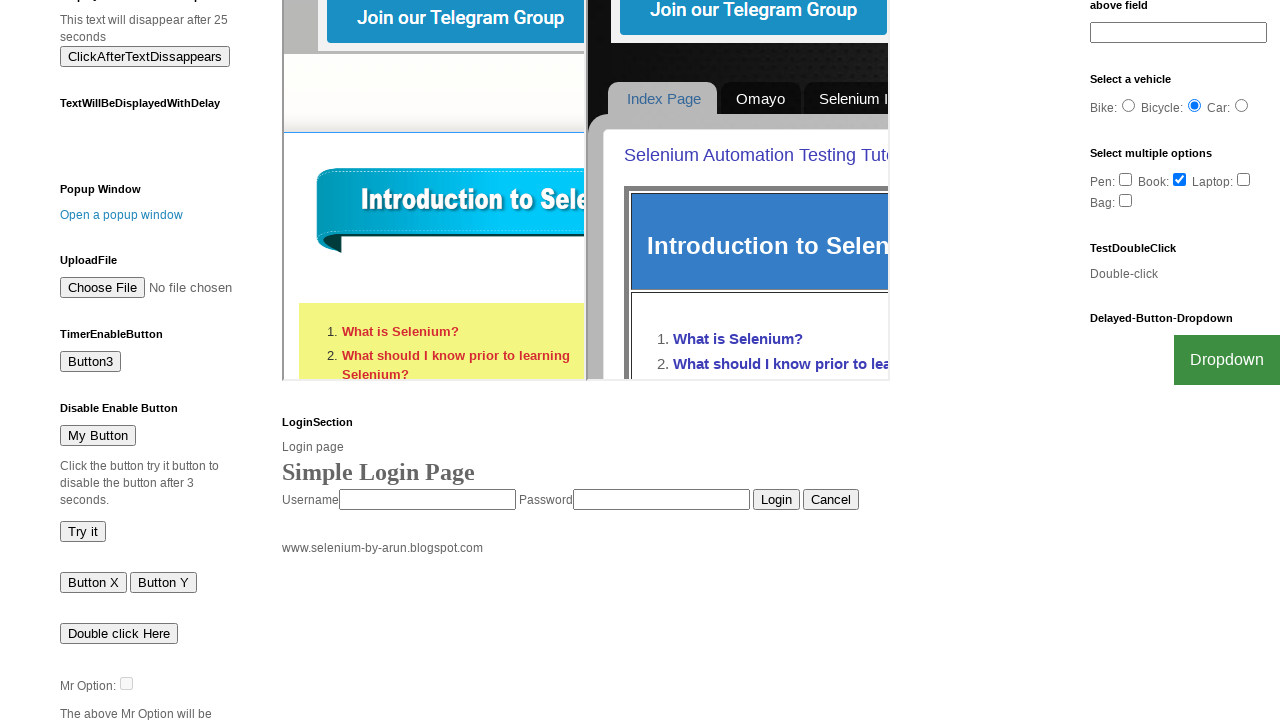